Tests pagination functionality on the PIB accreditation search page by navigating through multiple pages using the "Next" link and verifying the table content loads on each page.

Starting URL: https://accreditation.pib.gov.in/acridexsrch.aspx

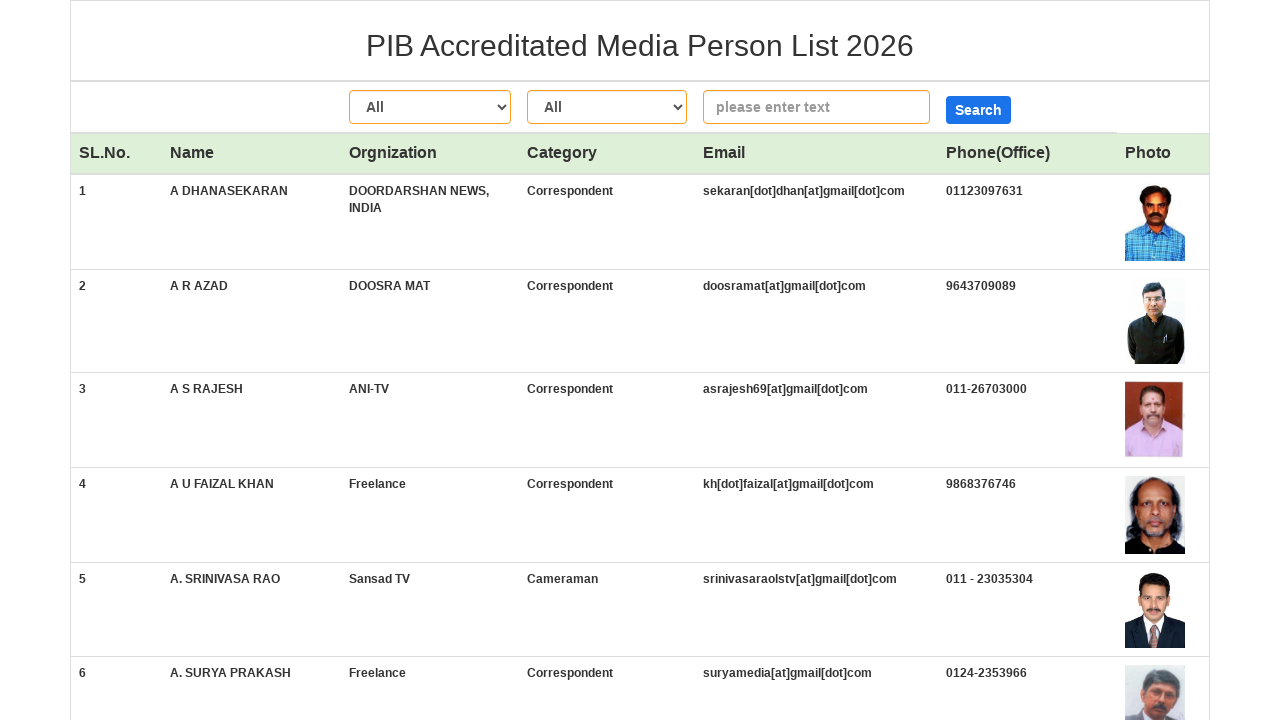

Waited for table to load on first page
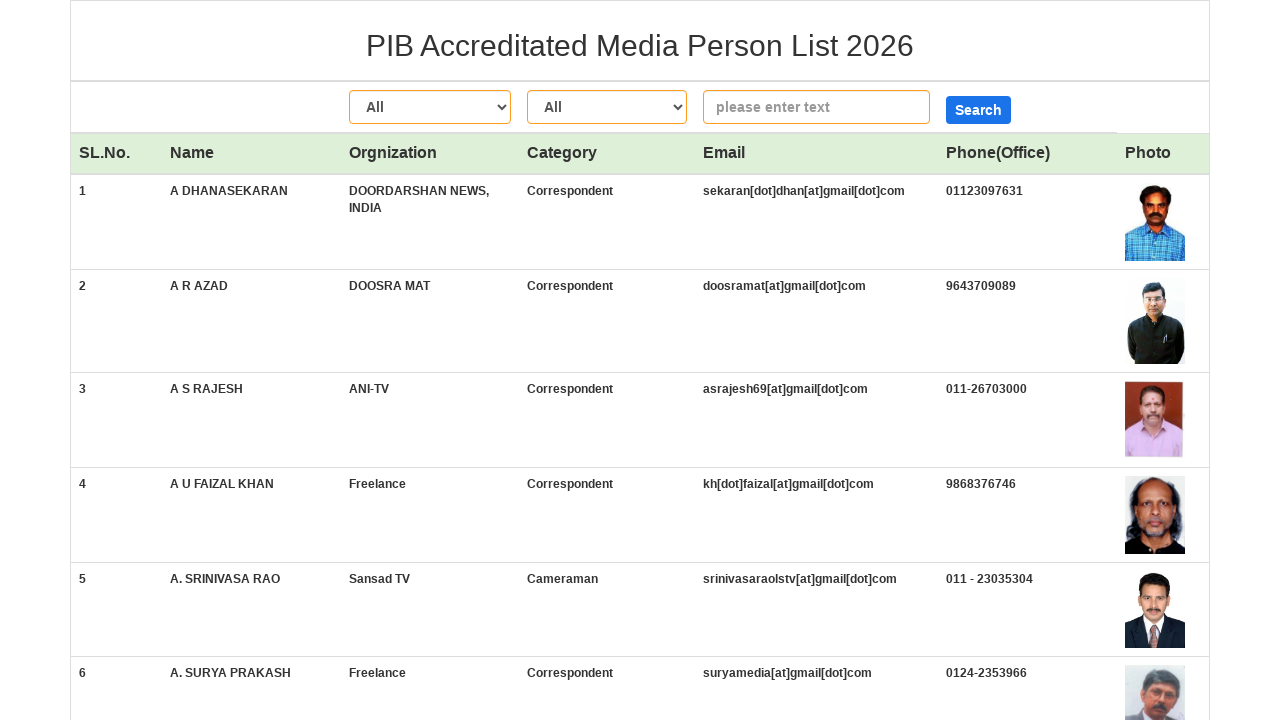

Waited for table rows to be present on page
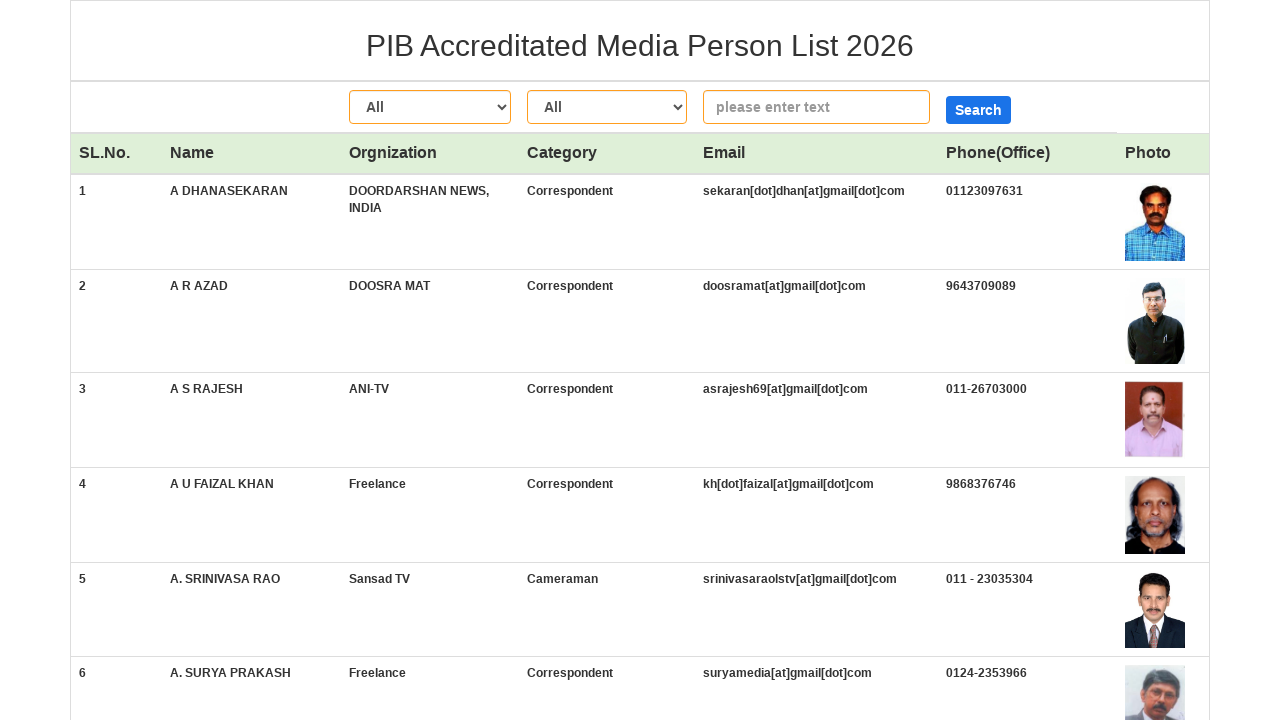

Located Next link element
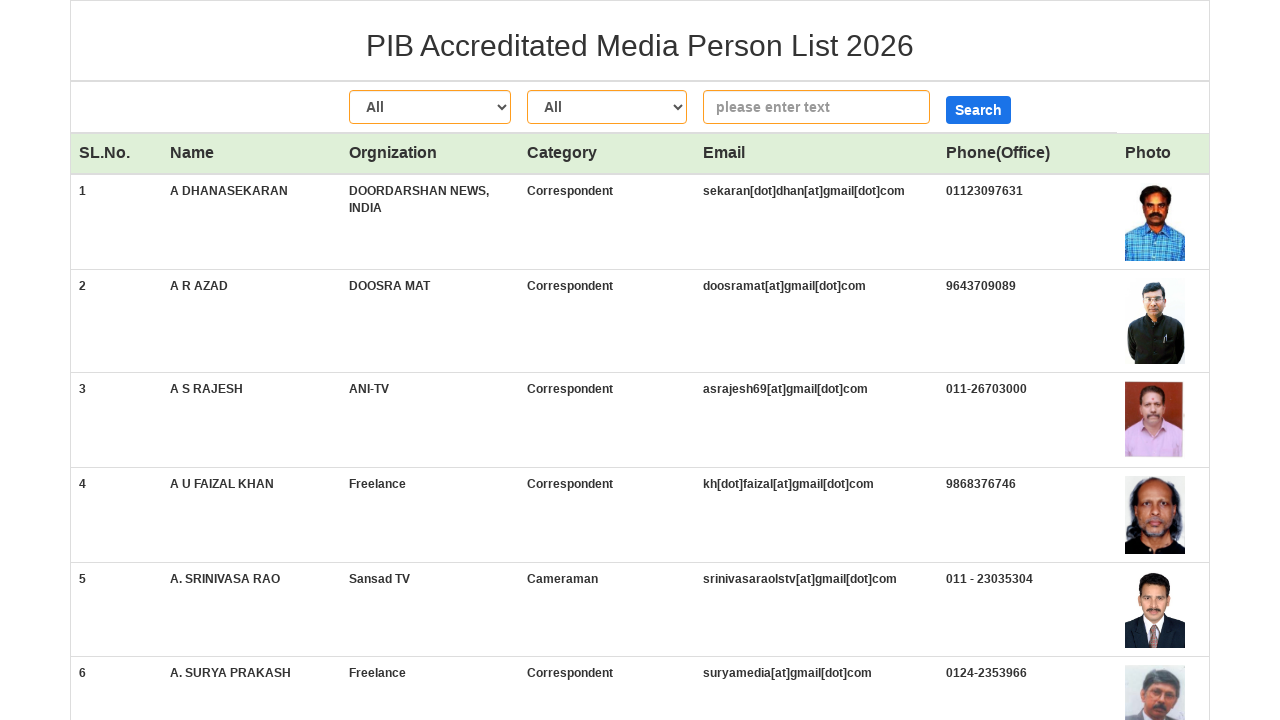

Clicked Next link to navigate to next page at (748, 622) on a:has-text('Next') >> nth=0
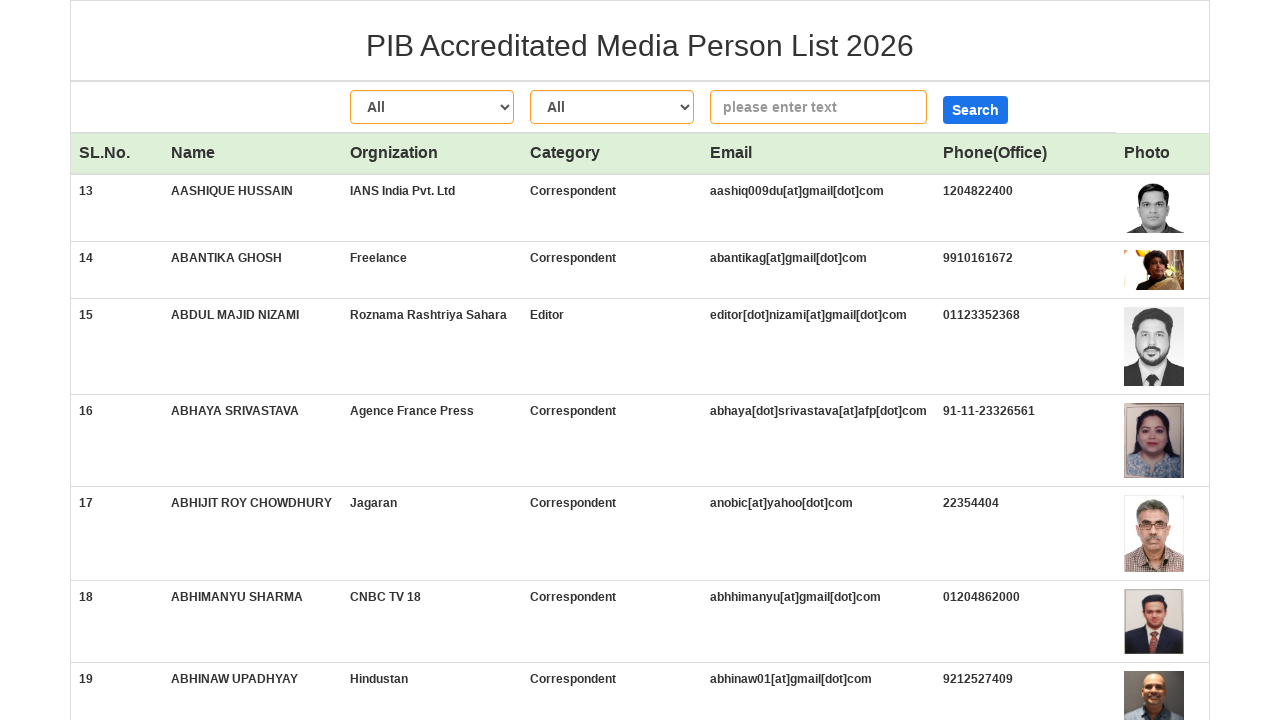

Waited for network to be idle after page navigation
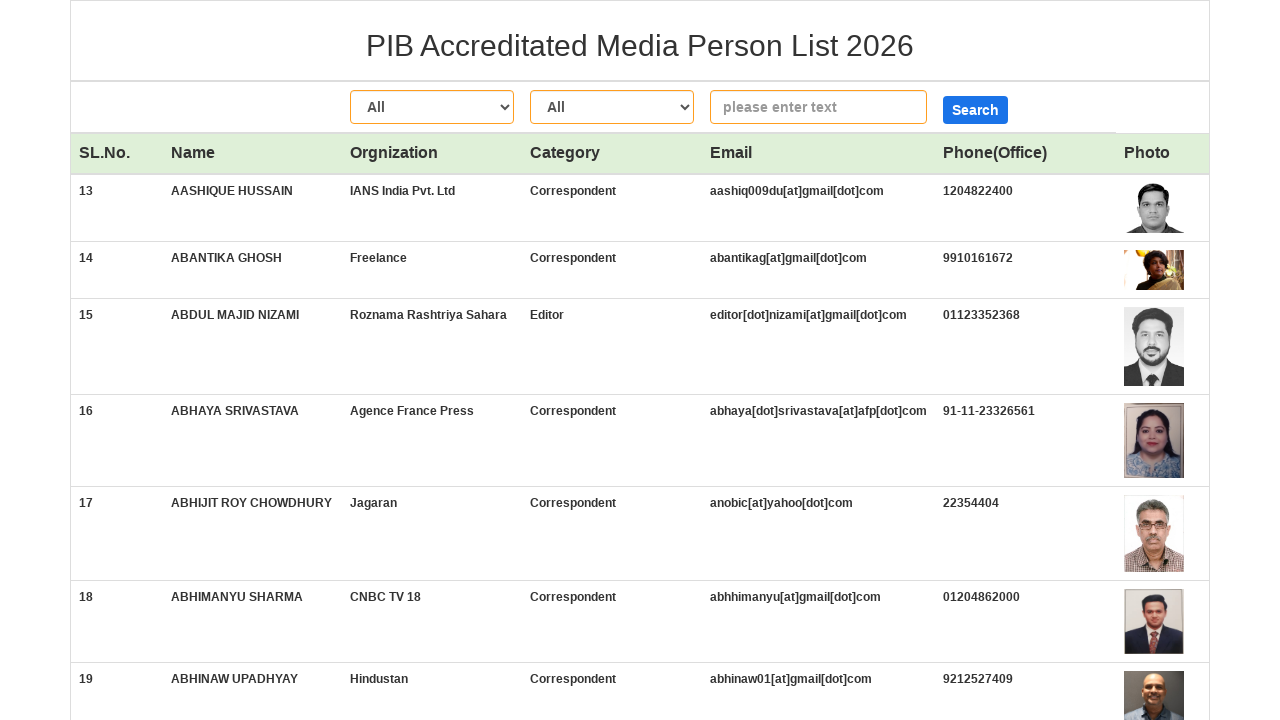

Waited for table to load on new page
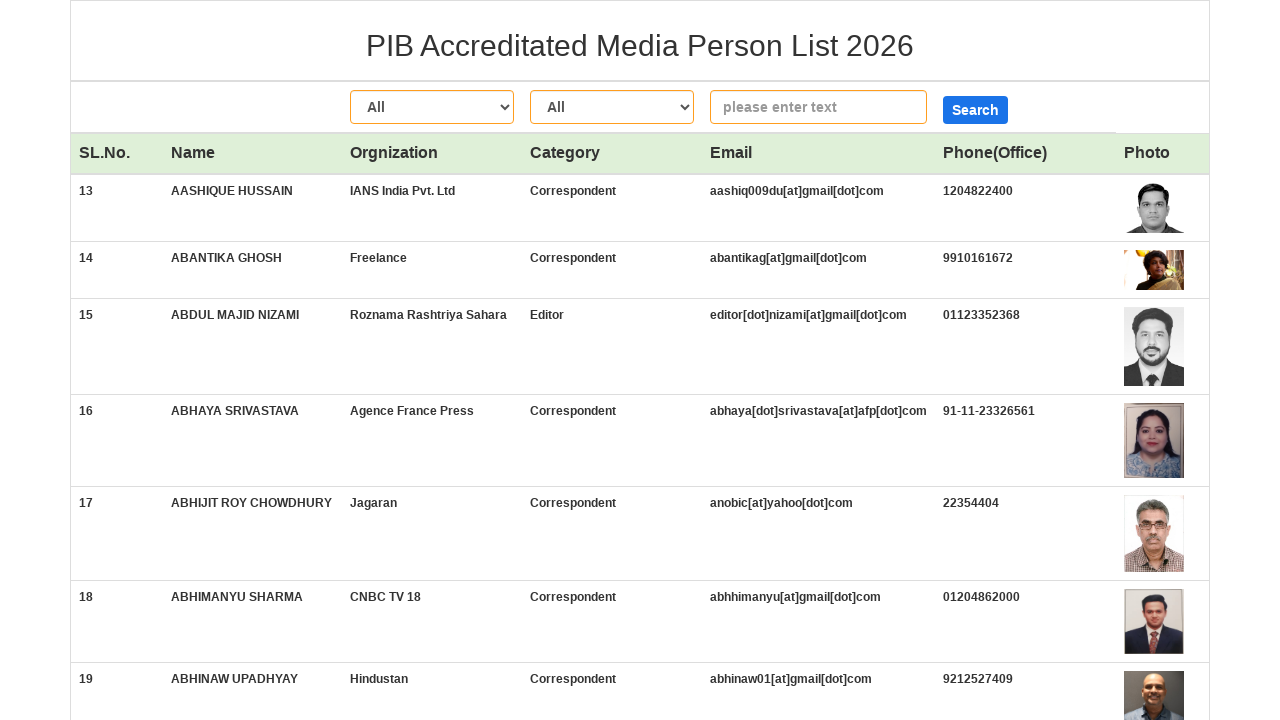

Waited for table rows to be present on page
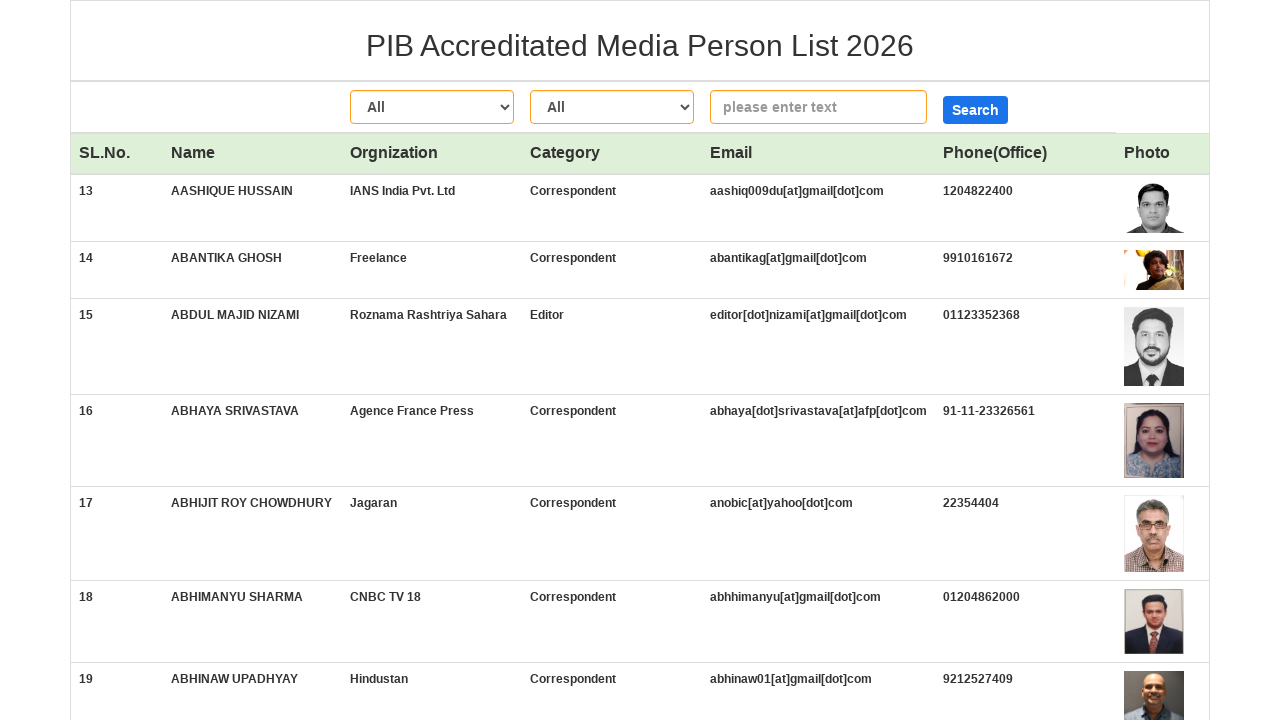

Located Next link element
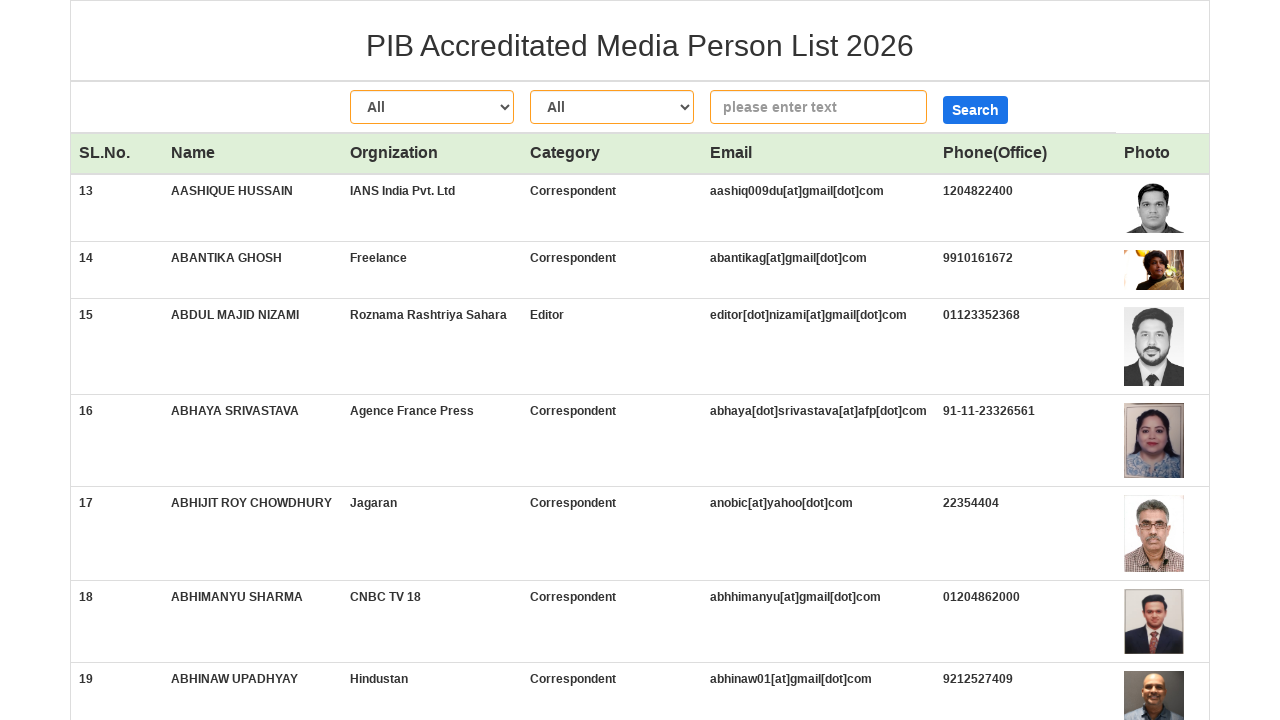

Clicked Next link to navigate to next page at (748, 622) on a:has-text('Next') >> nth=0
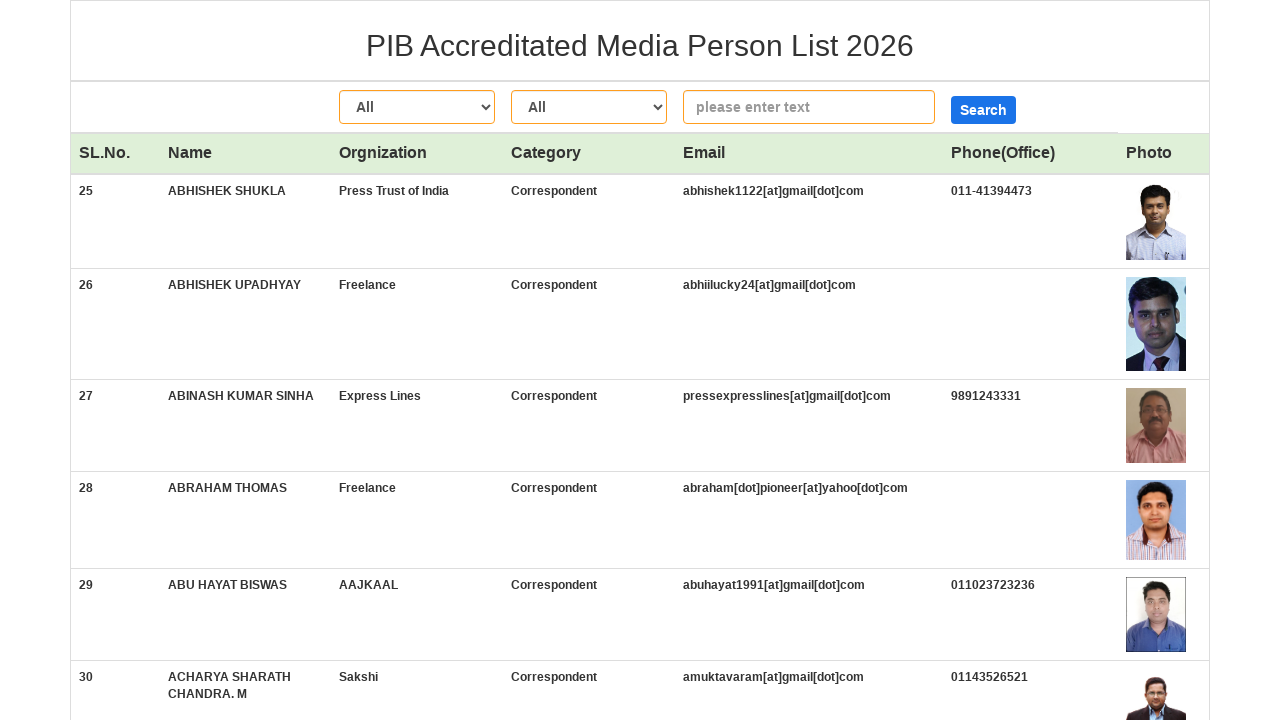

Waited for network to be idle after page navigation
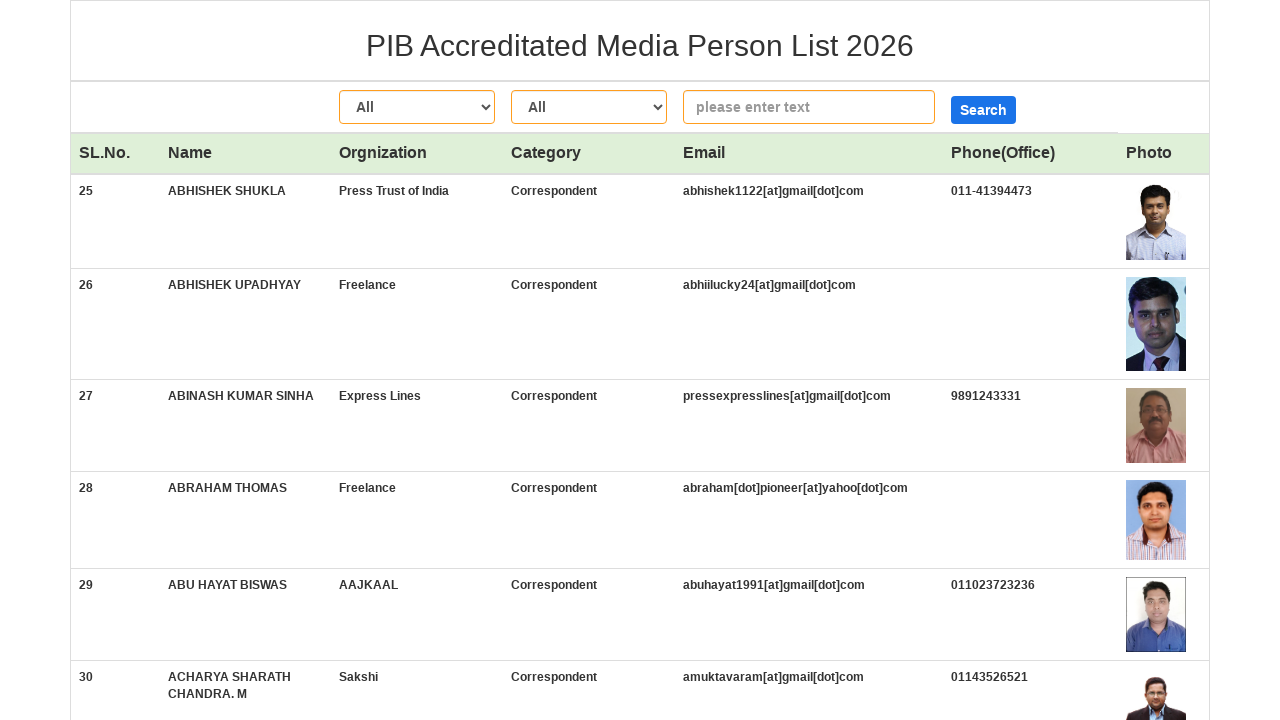

Waited for table to load on new page
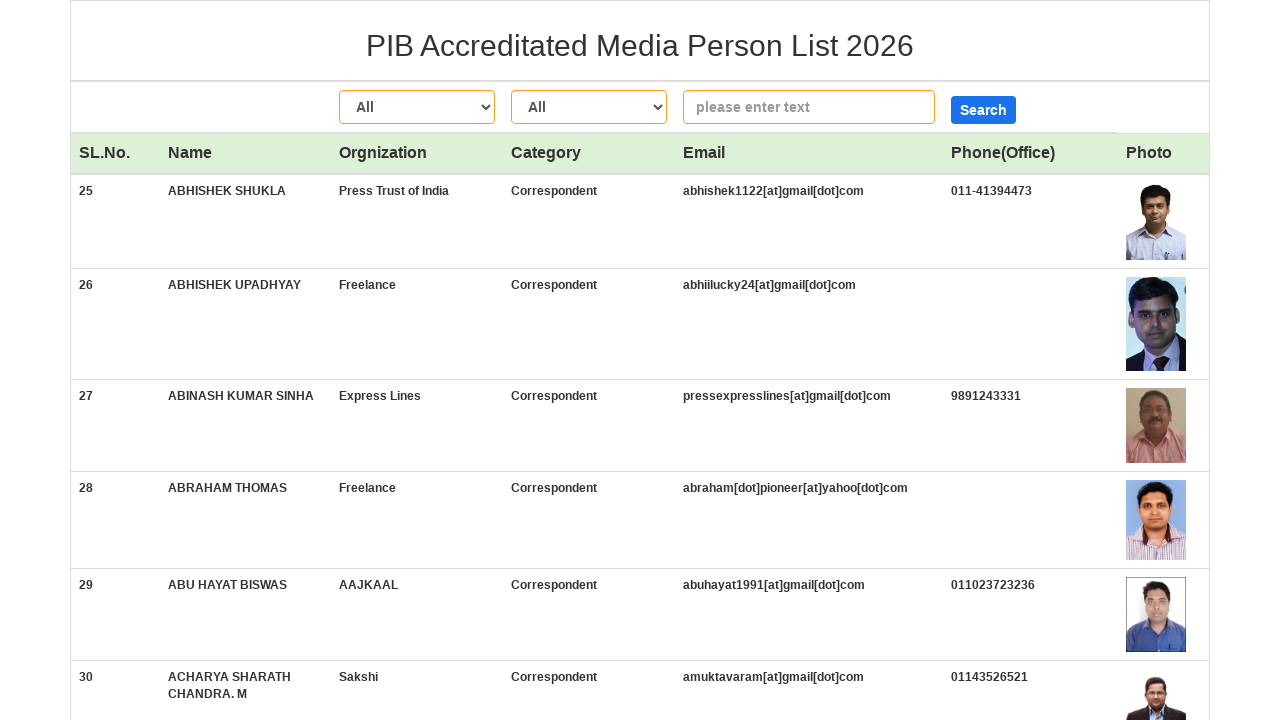

Waited for table rows to be present on page
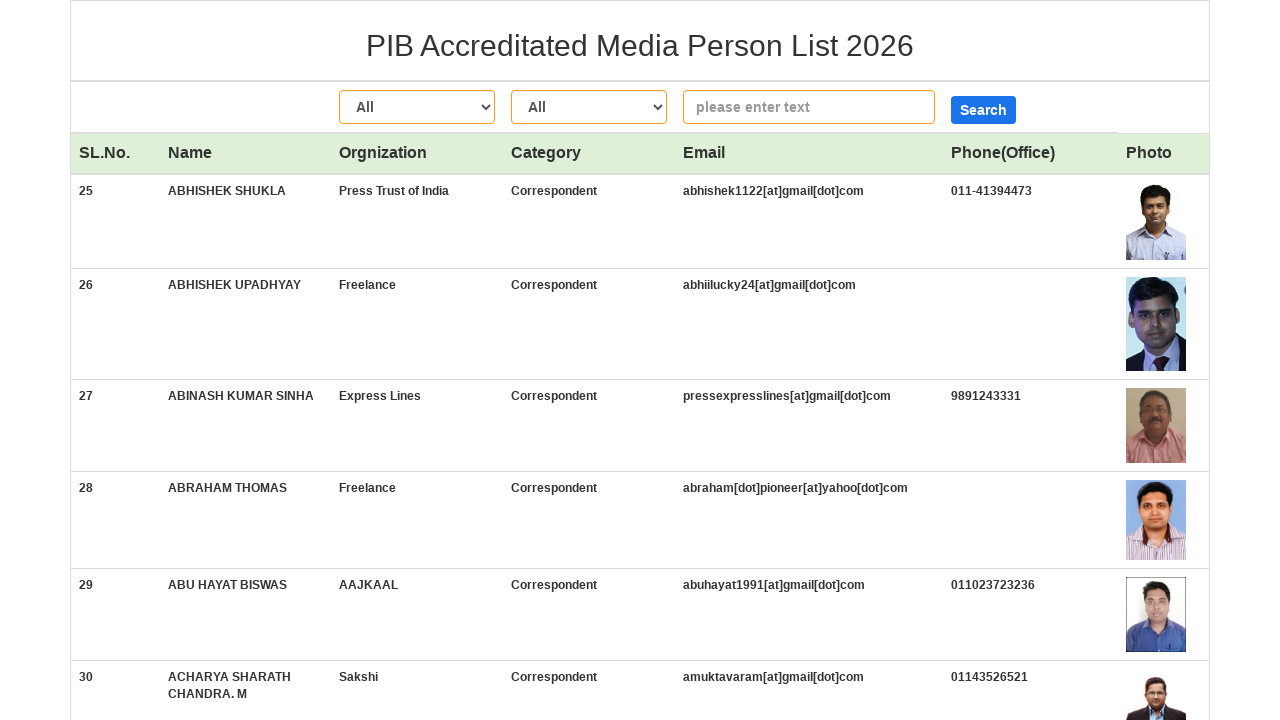

Located Next link element
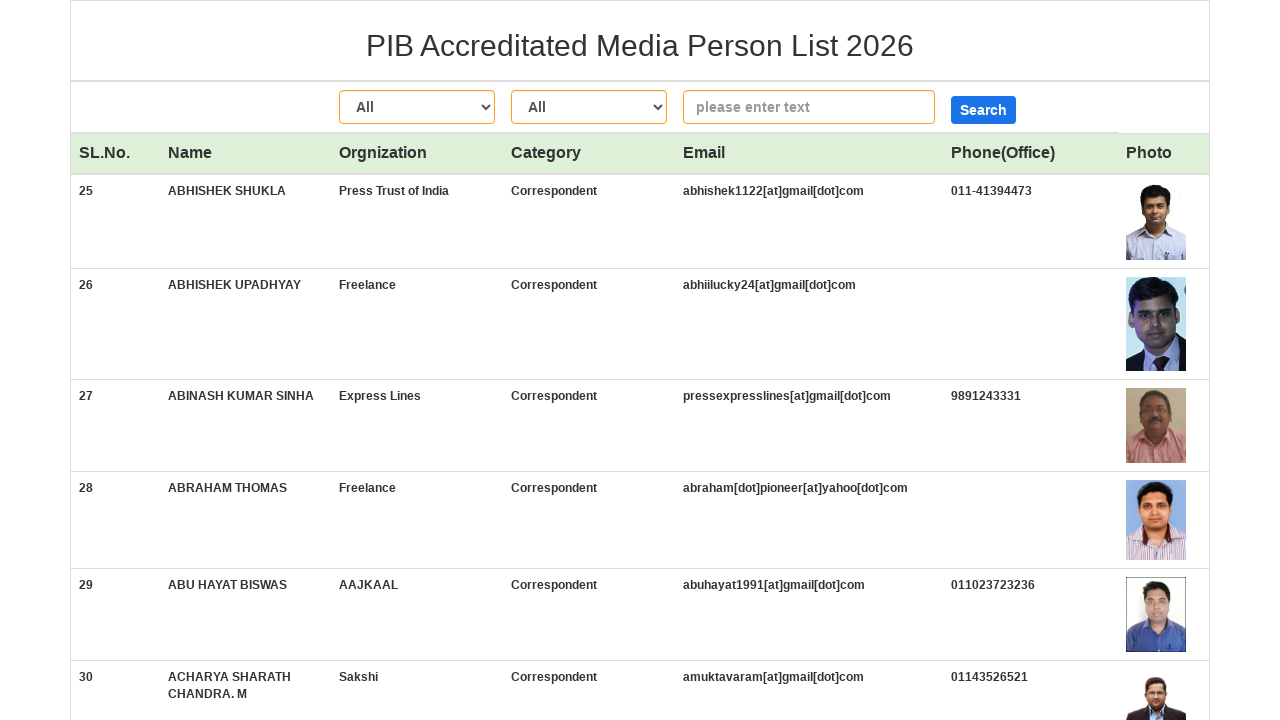

Clicked Next link to navigate to next page at (748, 622) on a:has-text('Next') >> nth=0
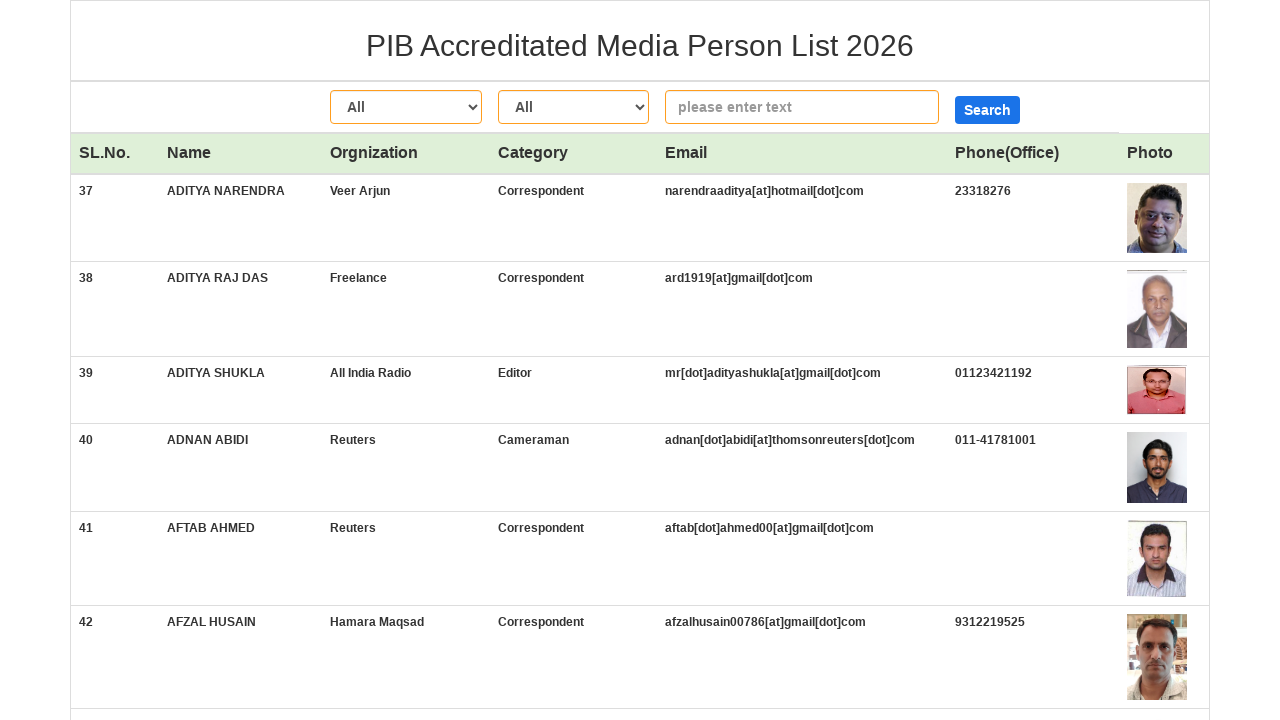

Waited for network to be idle after page navigation
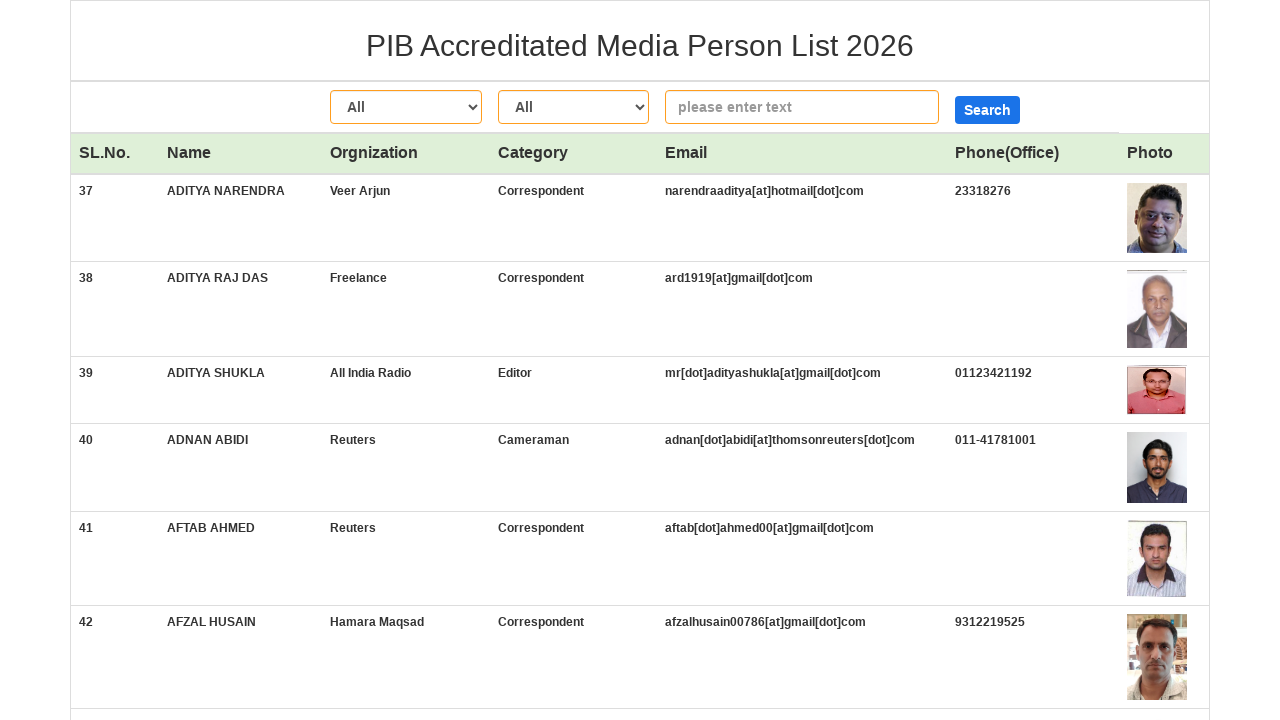

Waited for table to load on new page
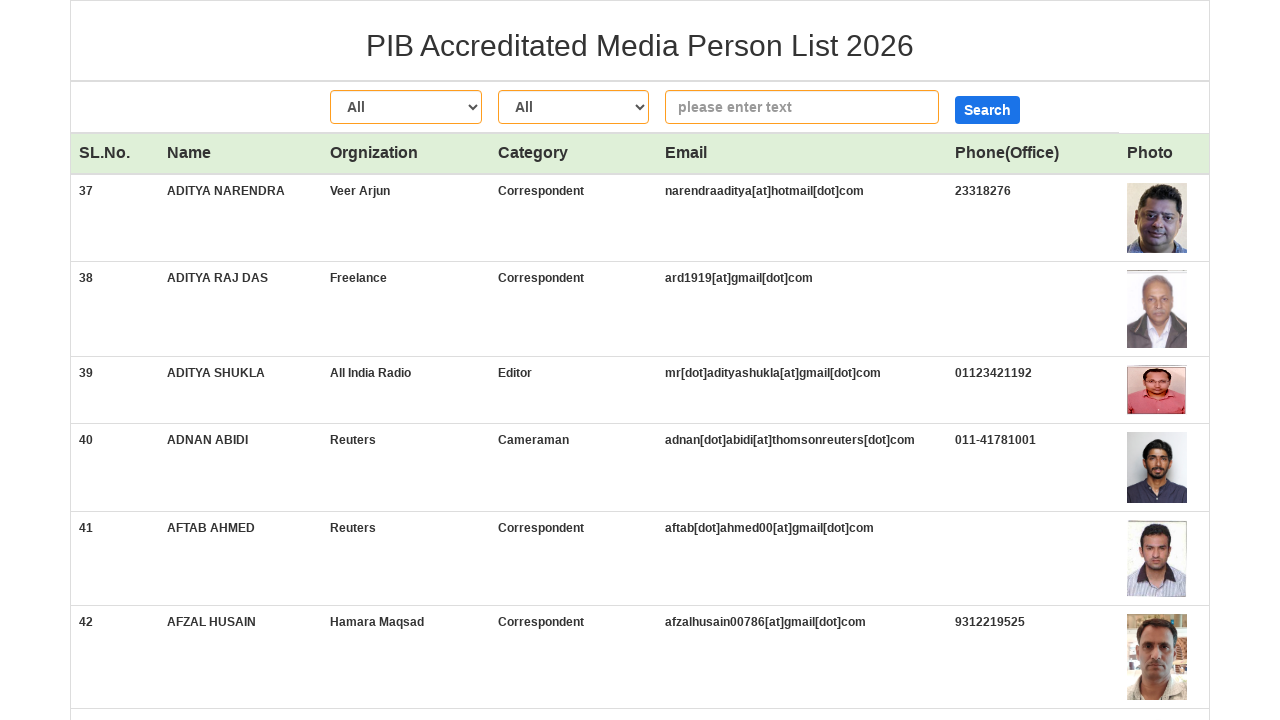

Waited for table rows to be present on page
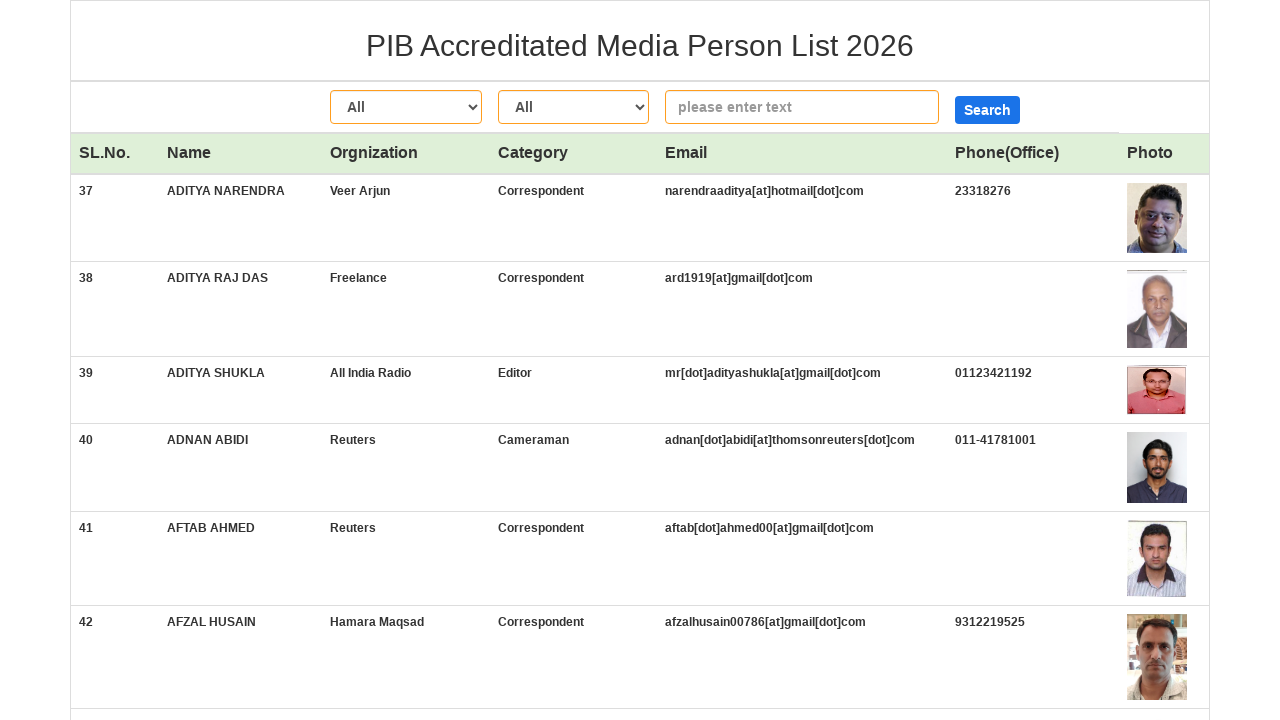

Located Next link element
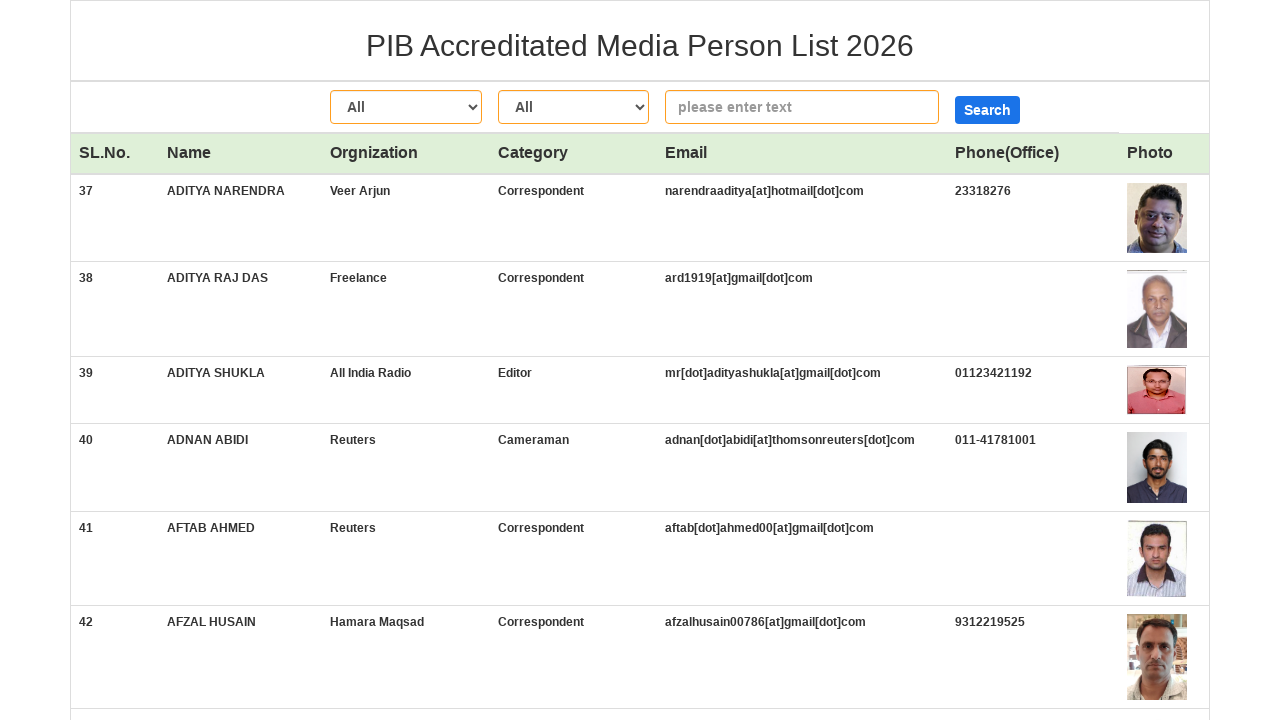

Clicked Next link to navigate to next page at (748, 622) on a:has-text('Next') >> nth=0
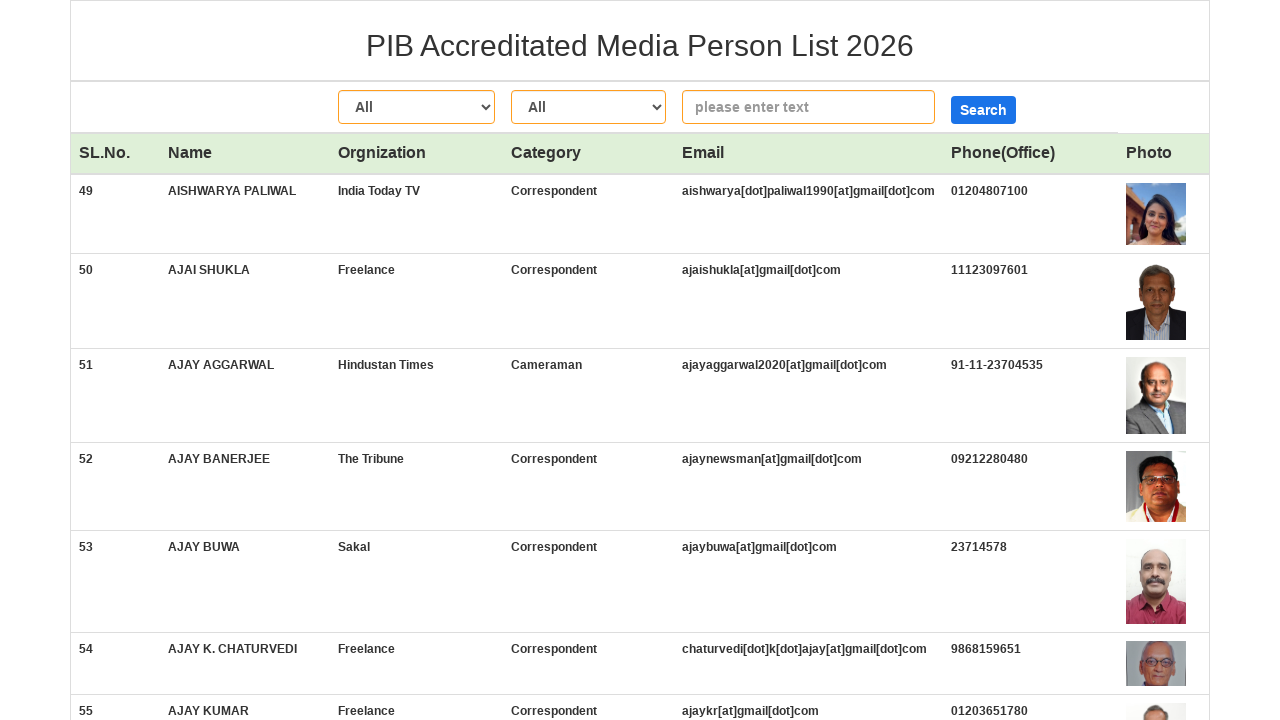

Waited for network to be idle after page navigation
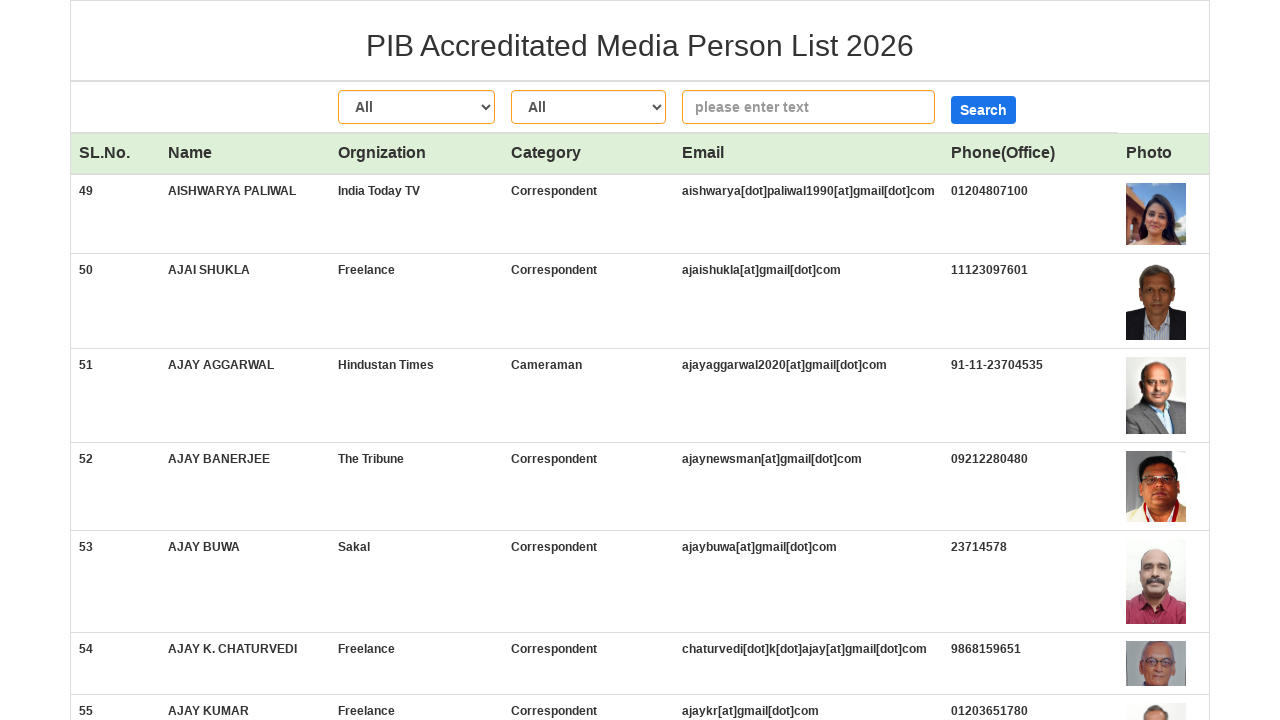

Waited for table to load on new page
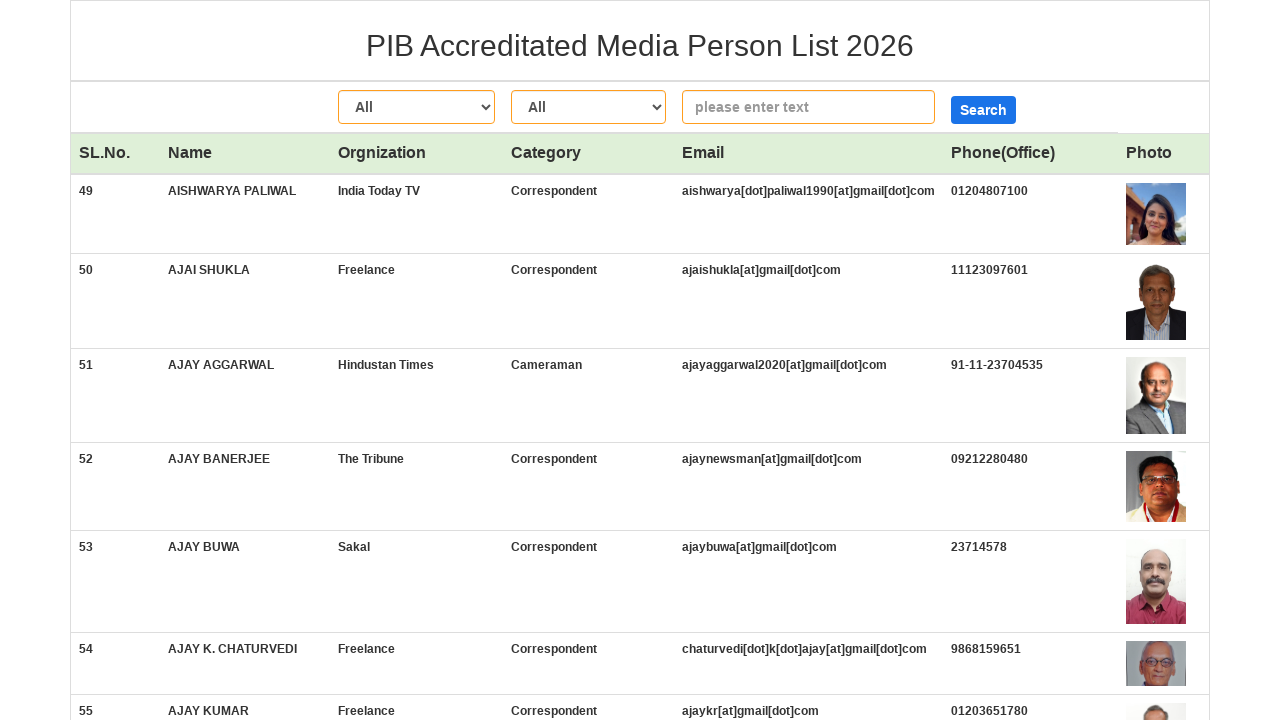

Final verification - table is visible
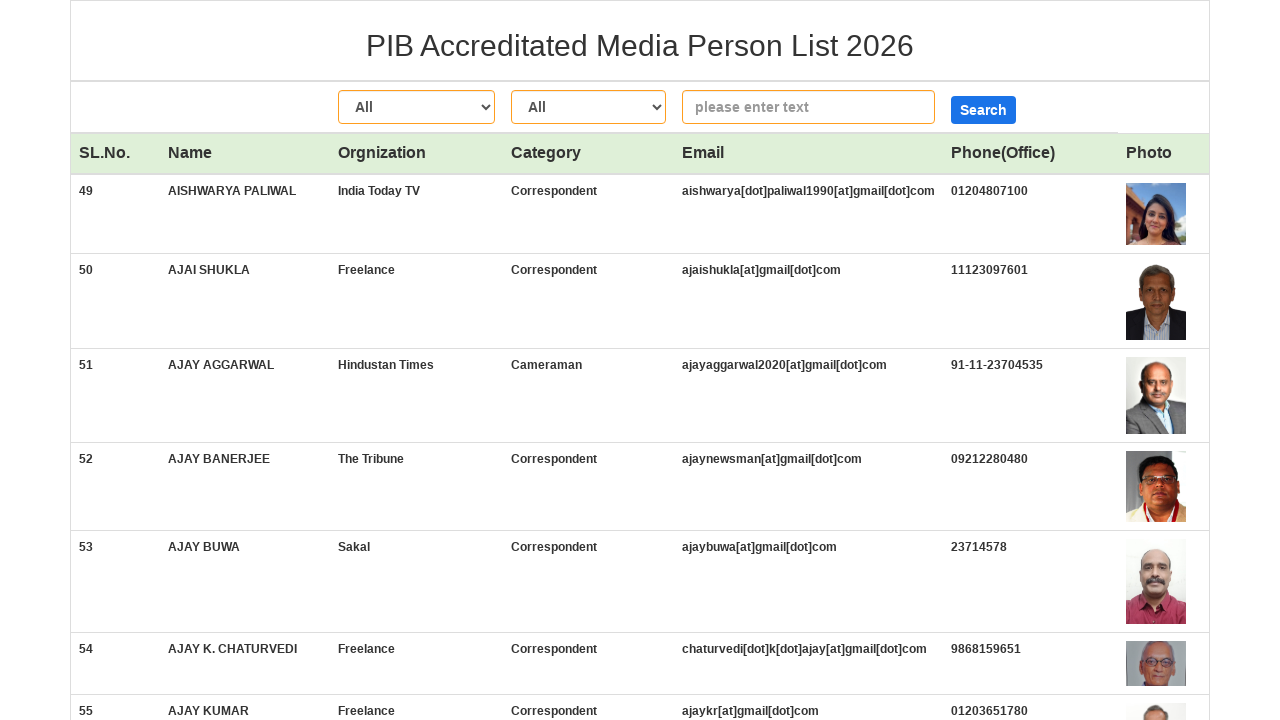

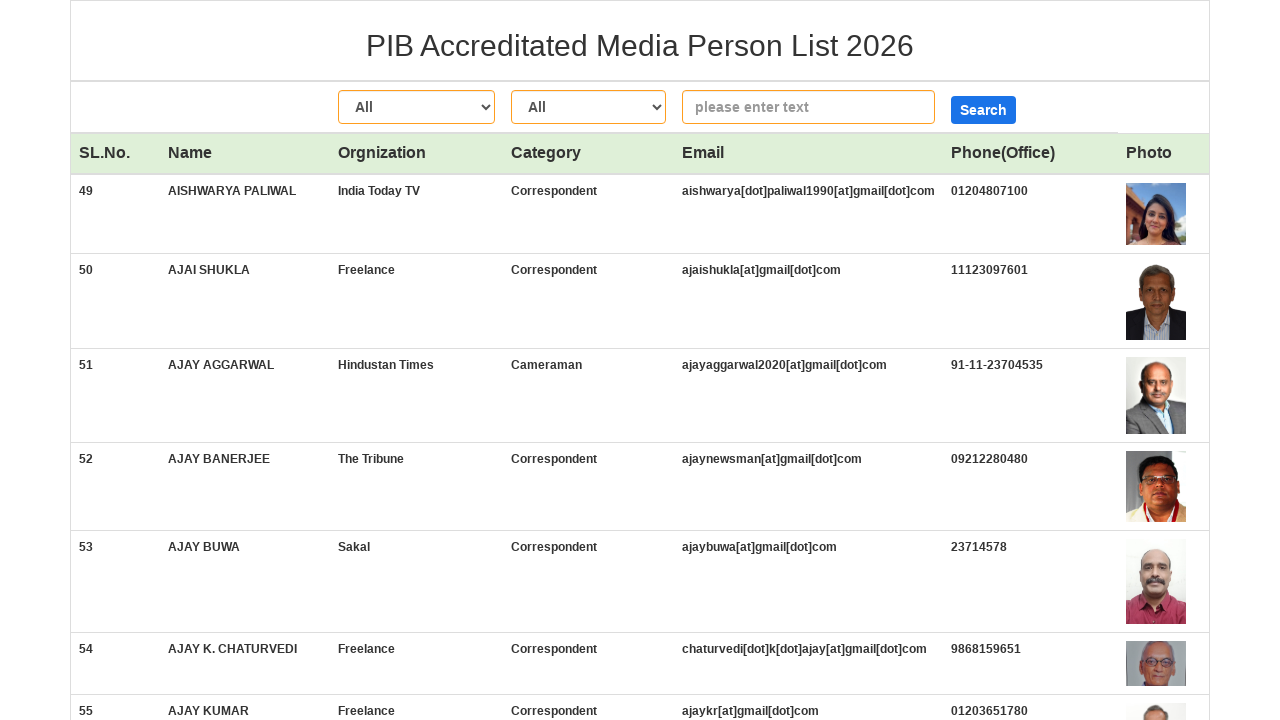